Tests clicking a button that opens a new window, then switches to that new window

Starting URL: https://skryabin.com/market/quote.html

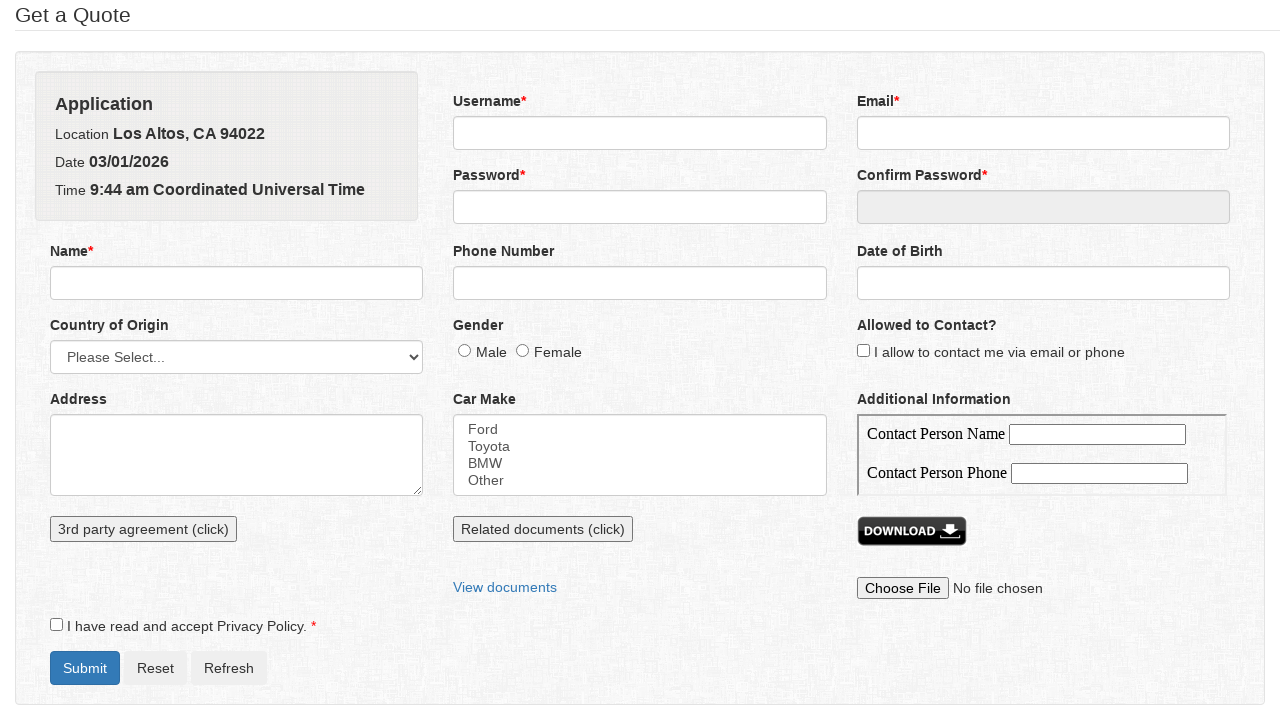

Clicked button to open new window at (543, 529) on xpath=//button[contains(@onclick,'new')]
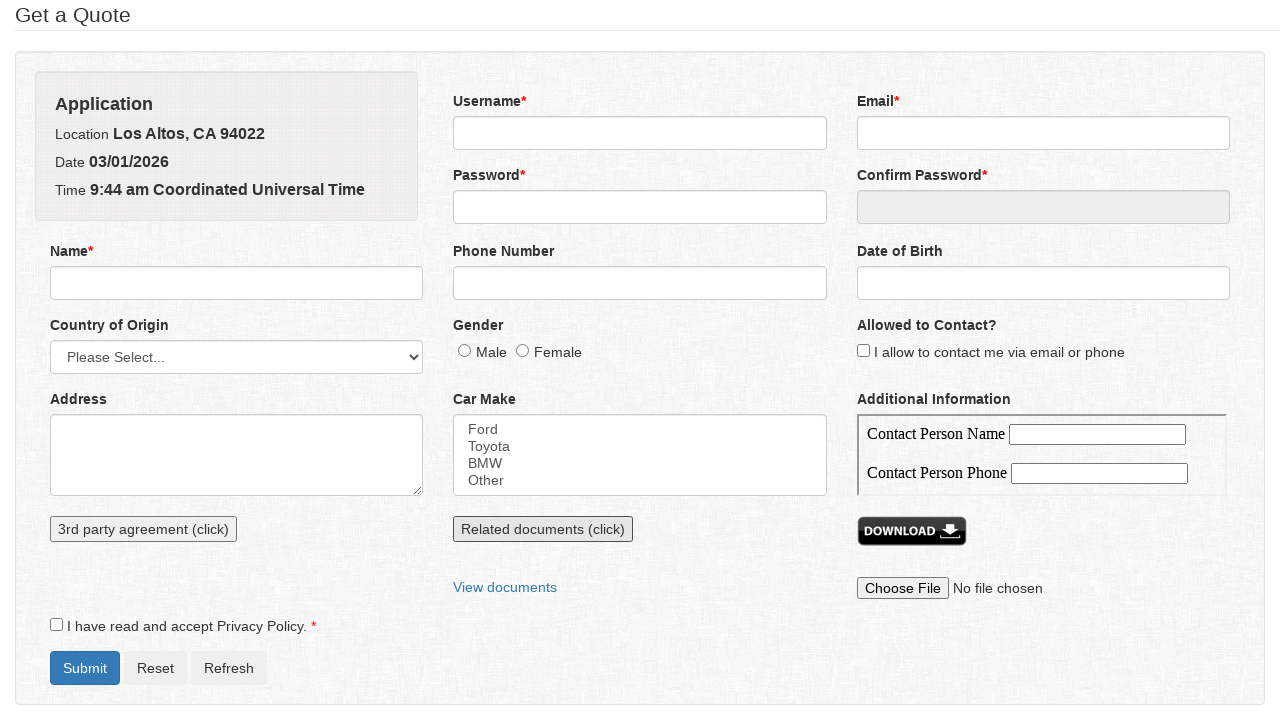

Captured new window page object
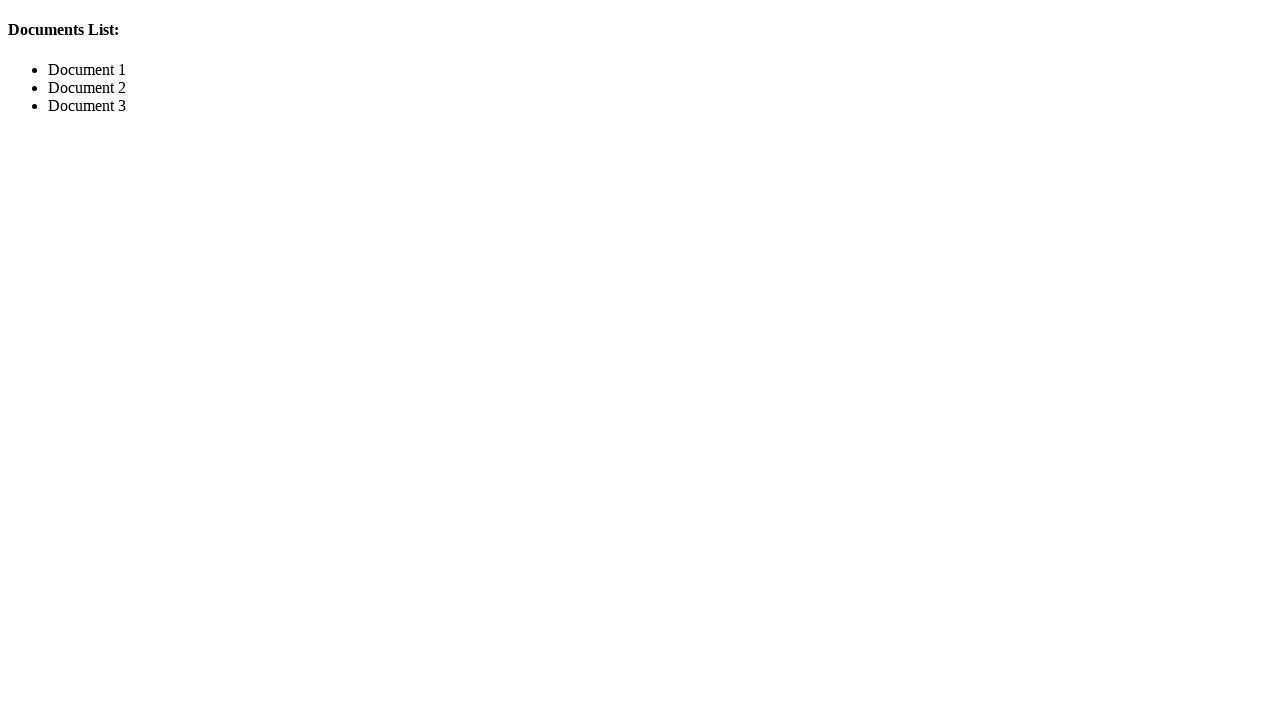

New window page fully loaded
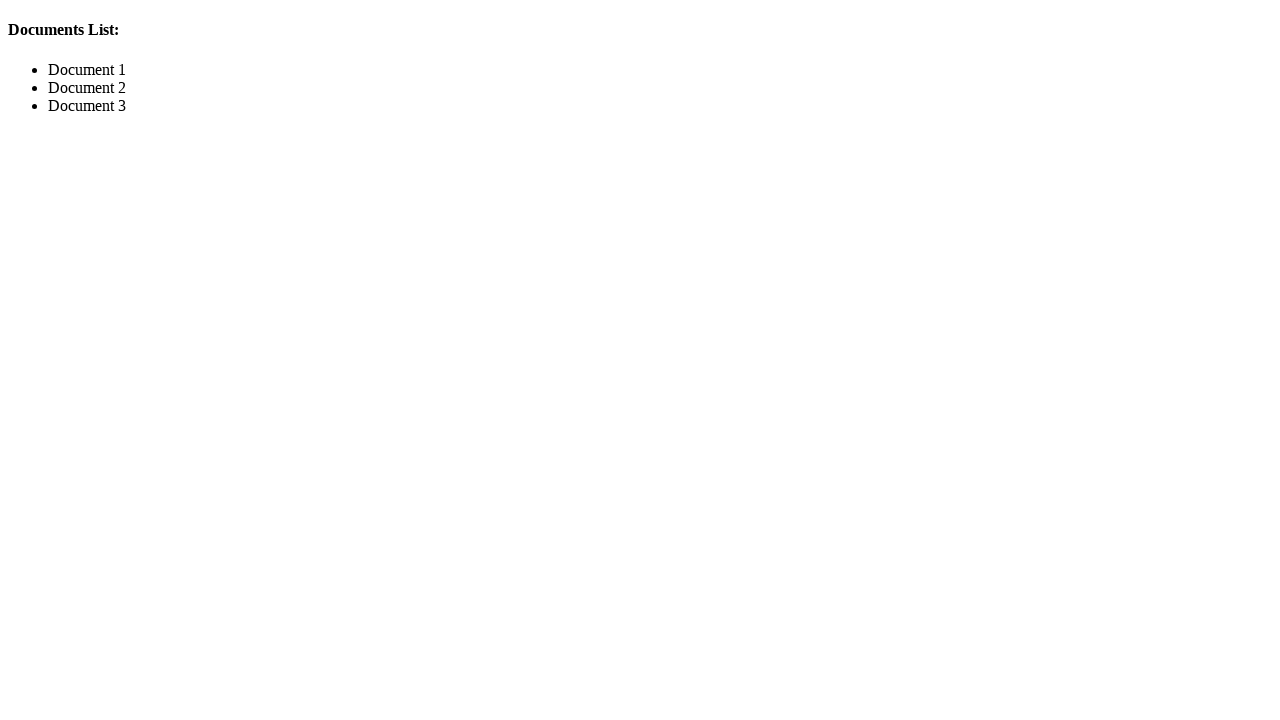

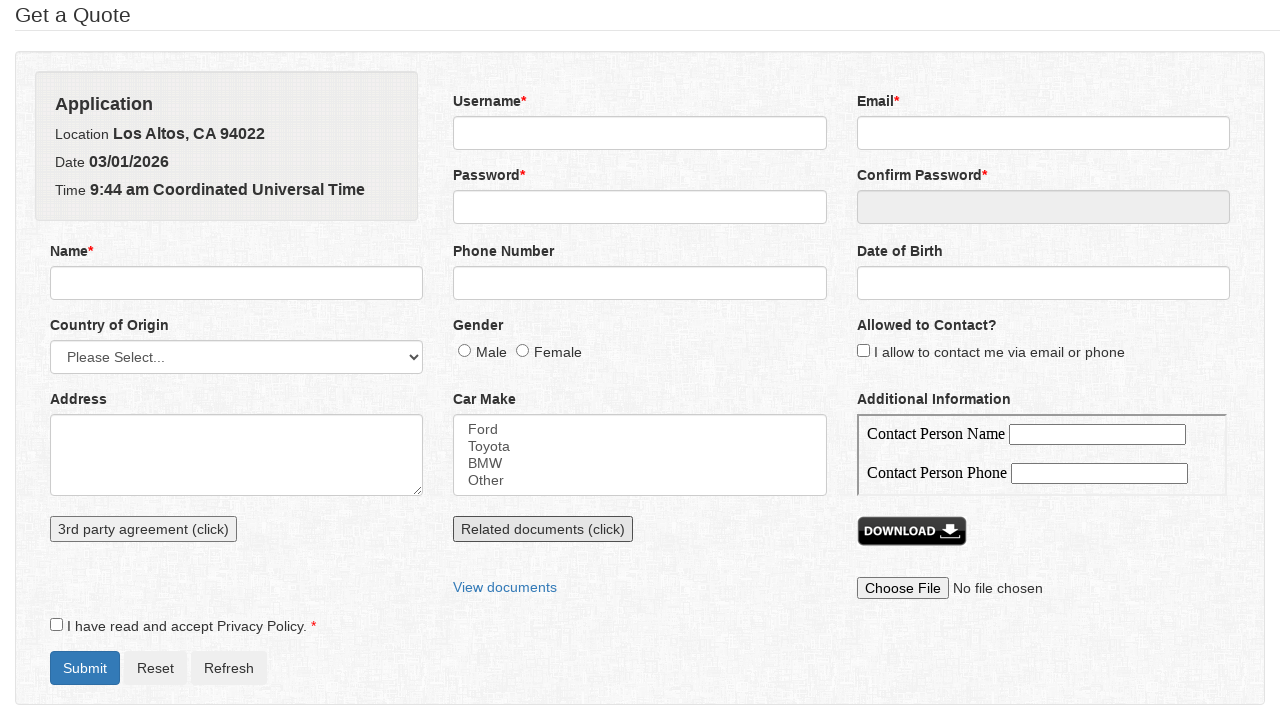